Tests dynamic controls by clicking on the Dynamic Controls link, selecting a checkbox, removing it, then adding it back and verifying the "It's back!" message appears

Starting URL: https://the-internet.herokuapp.com/

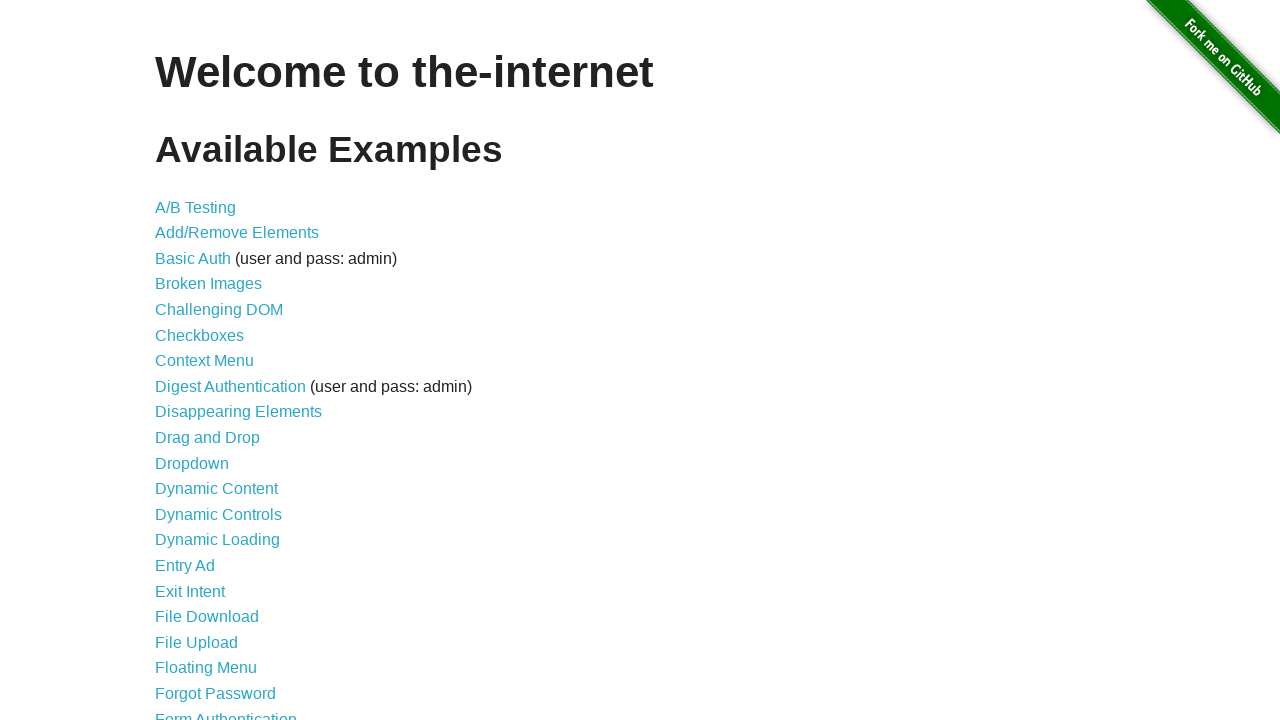

Clicked on the Dynamic Controls link at (218, 514) on xpath=//a[text()='Dynamic Controls']
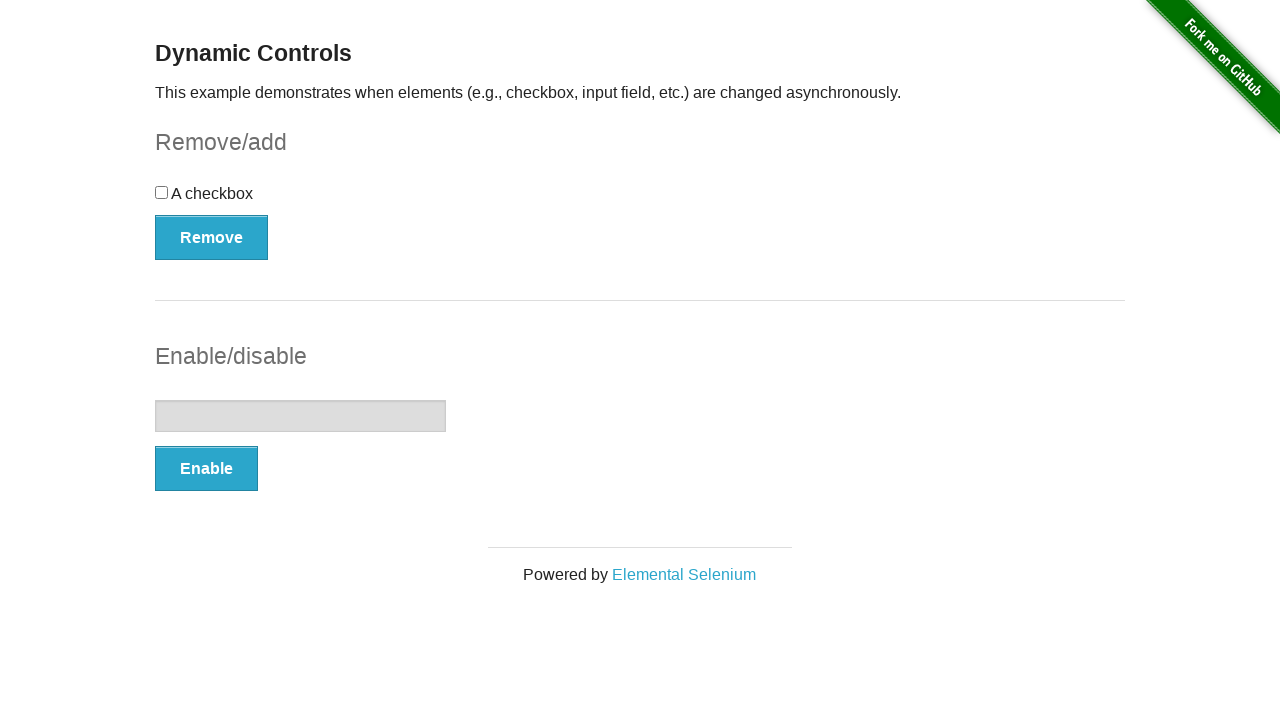

Selected the checkbox at (162, 192) on xpath=//input[@type='checkbox']
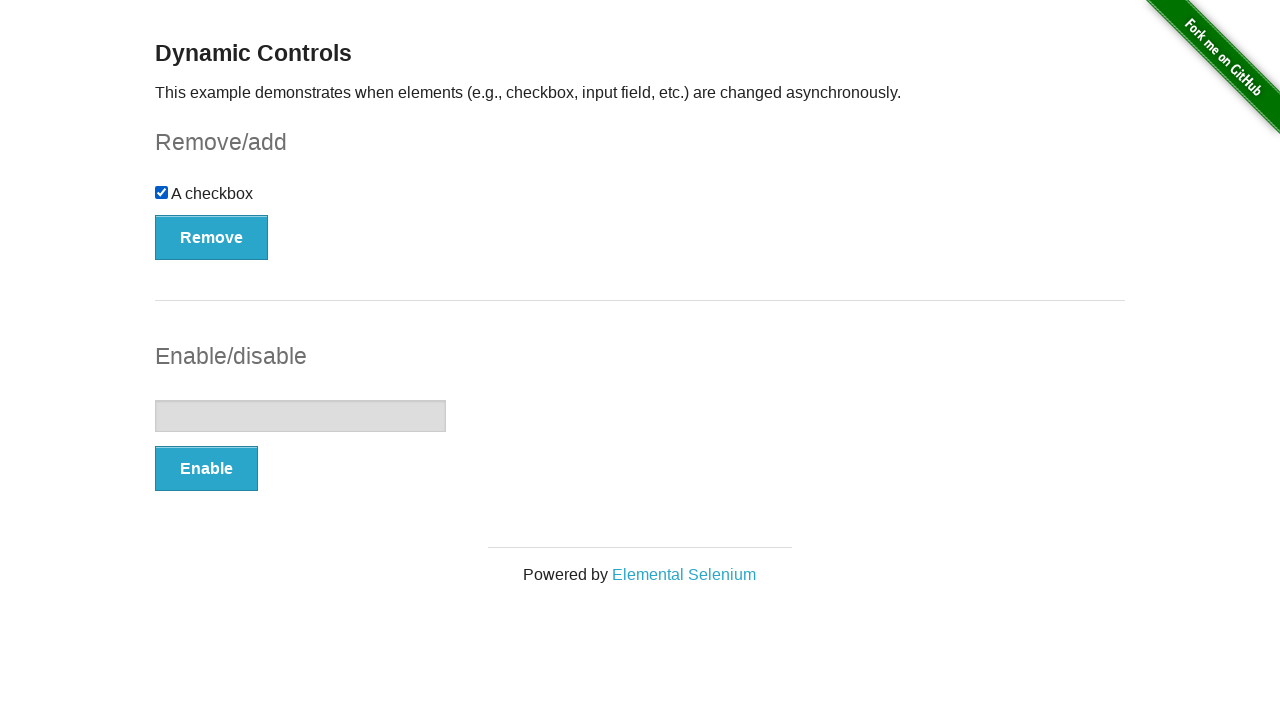

Clicked the Remove button to remove the checkbox at (212, 237) on xpath=//button[contains(text(),'Remove')]
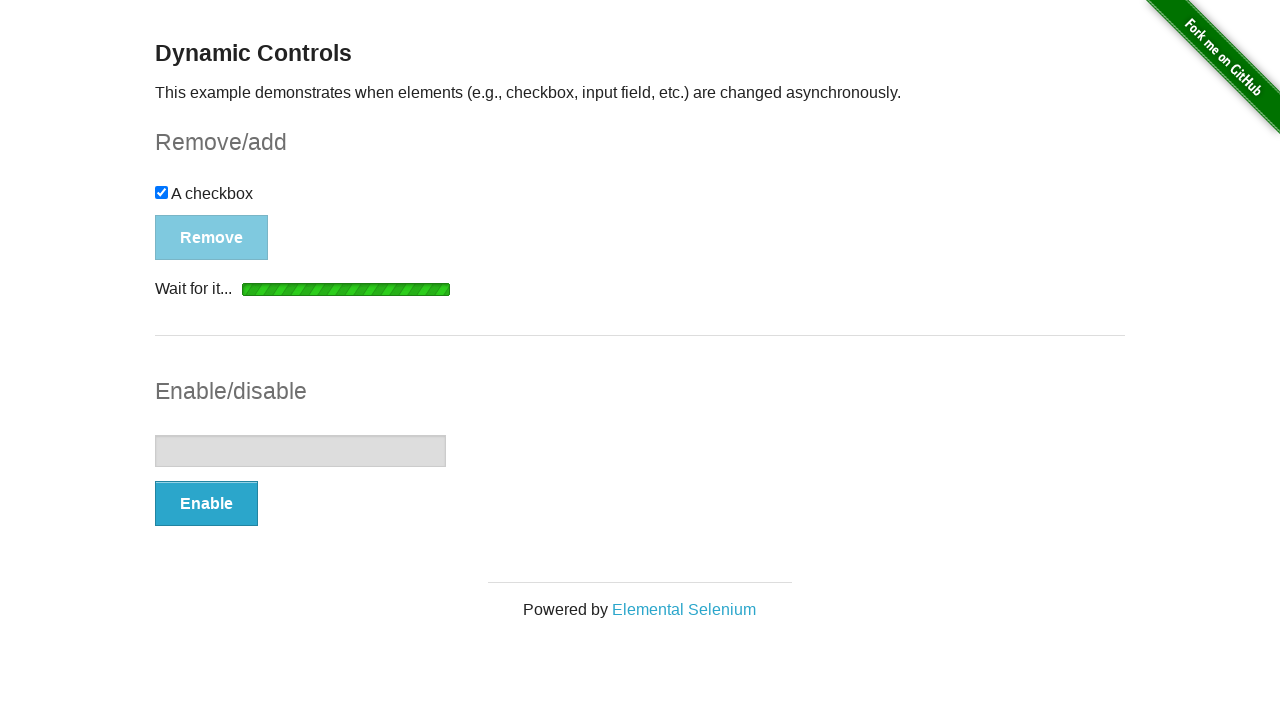

Waited for the Add button to appear after checkbox removal
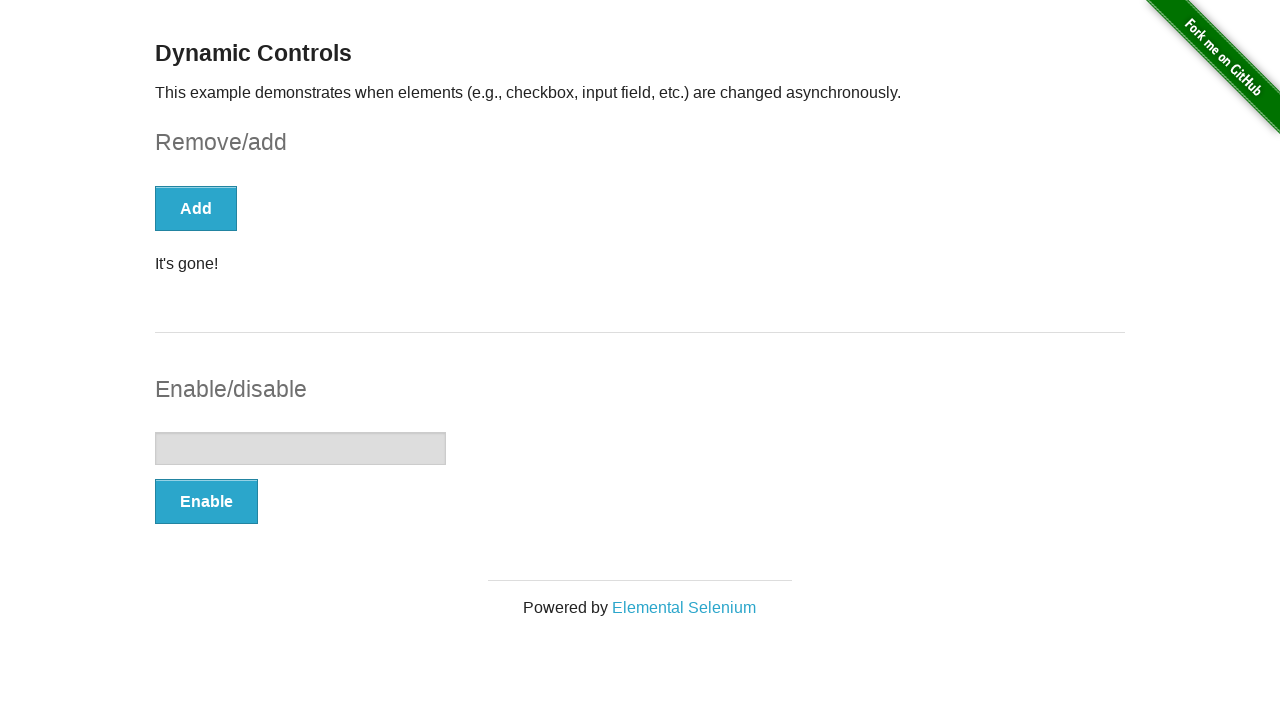

Clicked the Add button to restore the checkbox at (196, 208) on xpath=//button[contains(text(),'Add')]
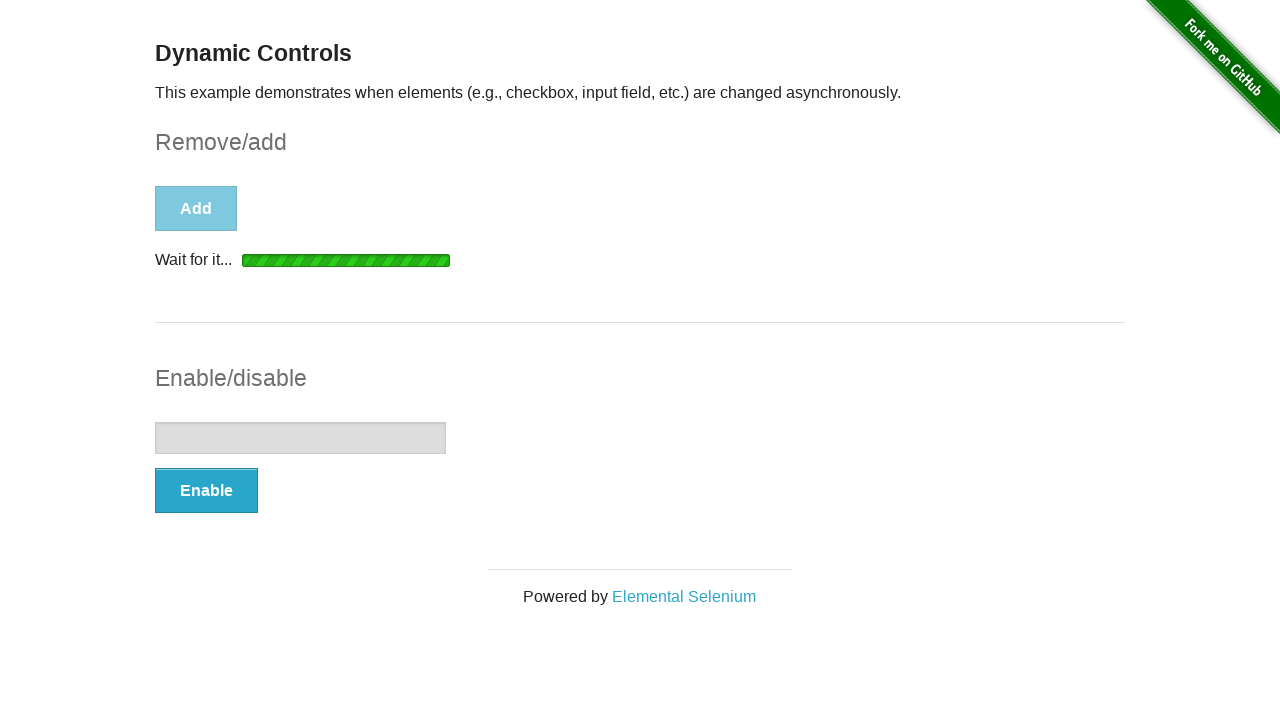

Verified that the 'It's back!' message is displayed
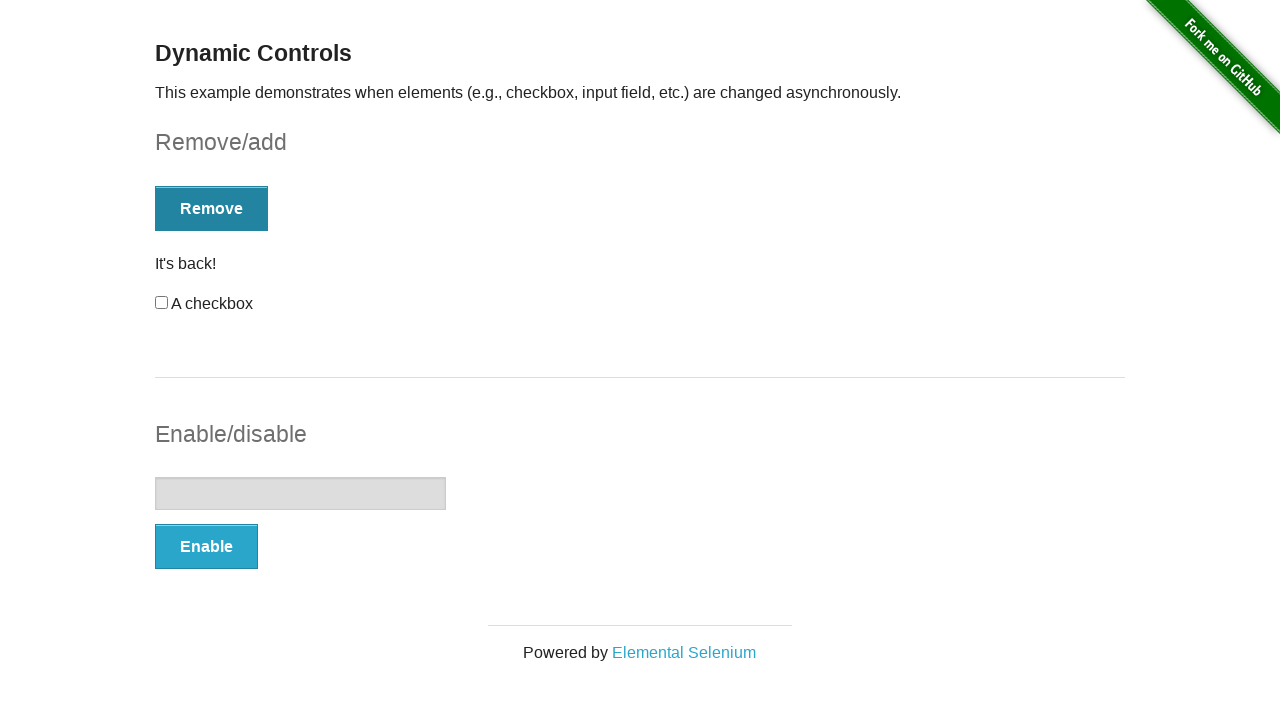

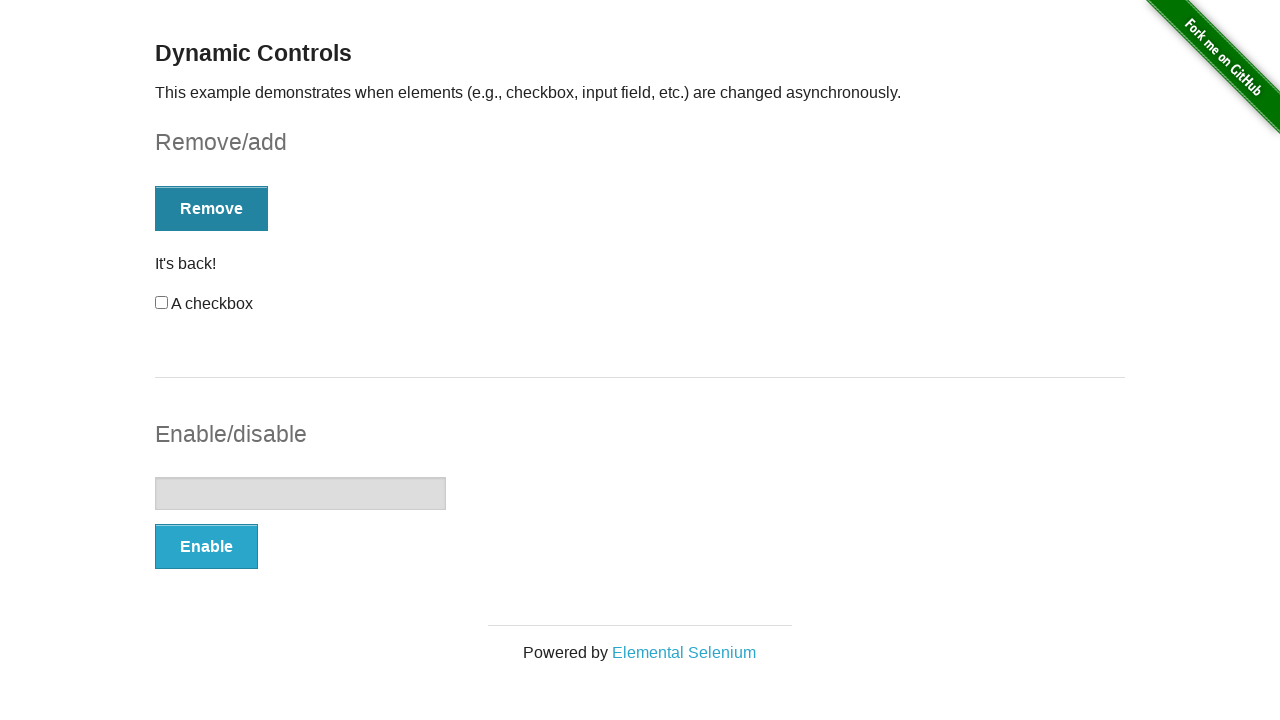